Tests clicking on a Samsung Galaxy S6 product link and verifies the product page displays the correct title

Starting URL: https://demoblaze.com/index.html

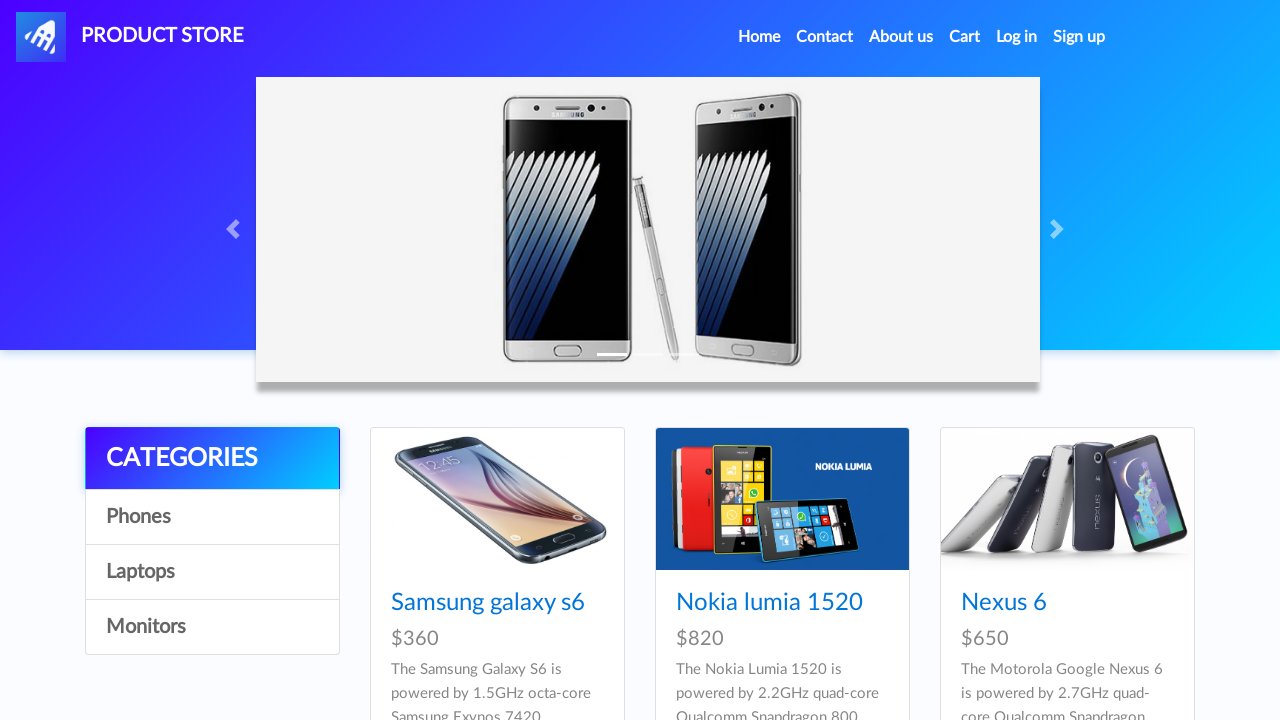

Clicked on Samsung Galaxy S6 product link at (488, 603) on a:text('Samsung galaxy s6')
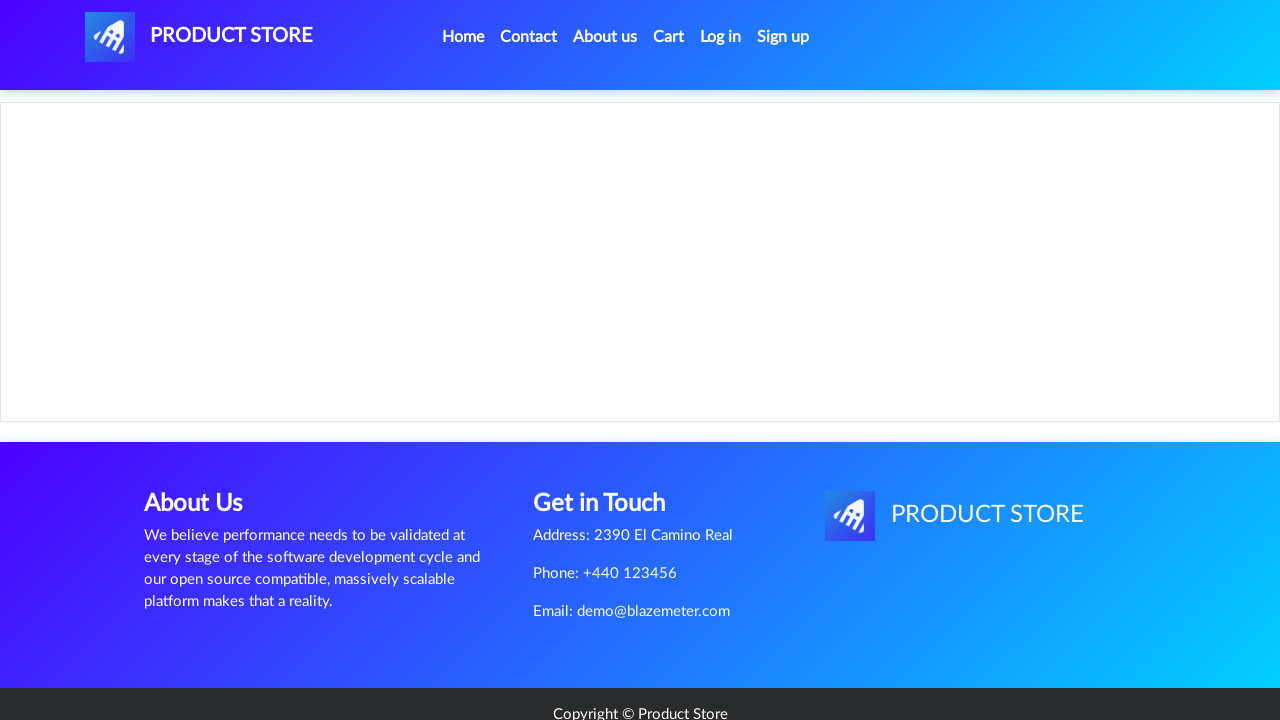

Product page loaded - h2 selector appeared
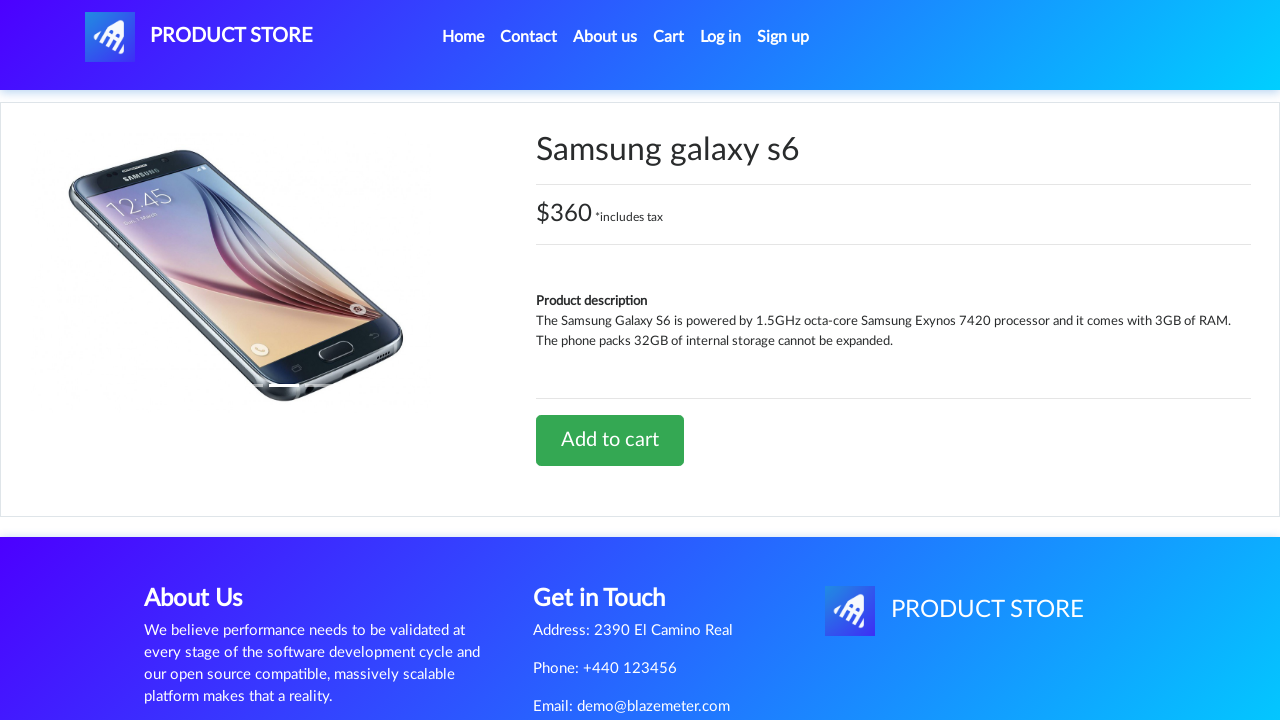

Located product title element
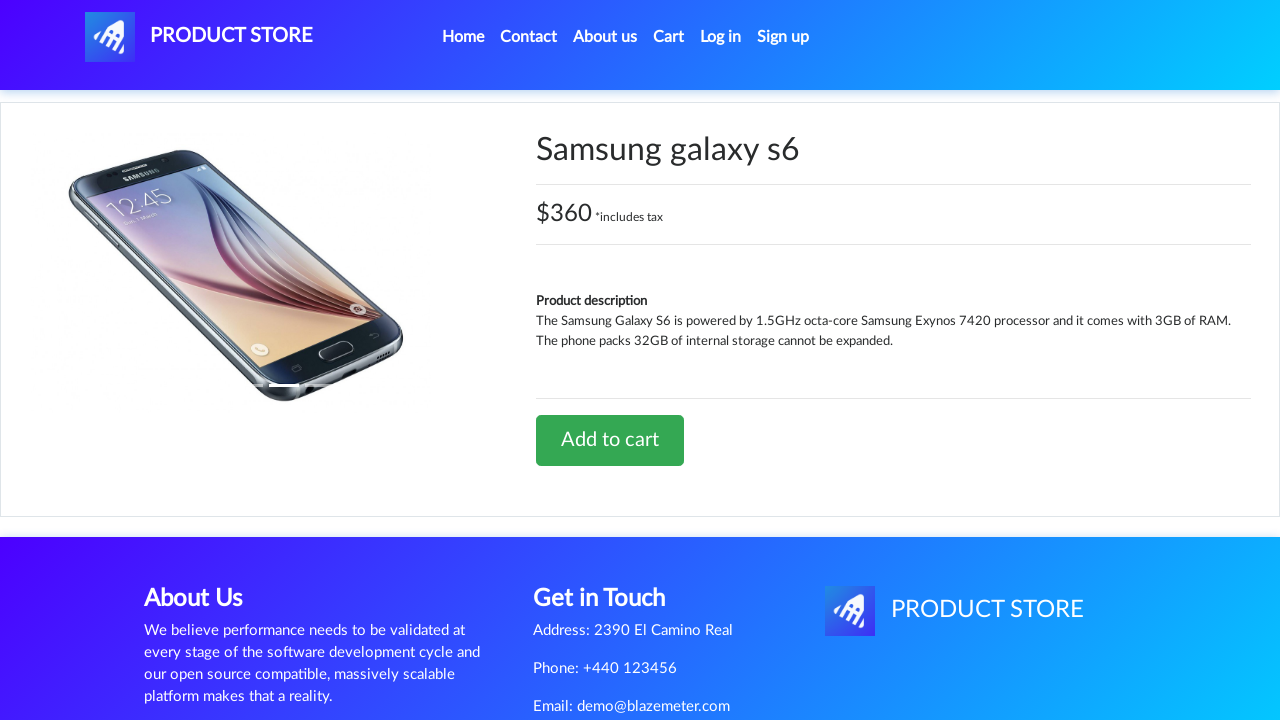

Verified product title is 'Samsung galaxy s6'
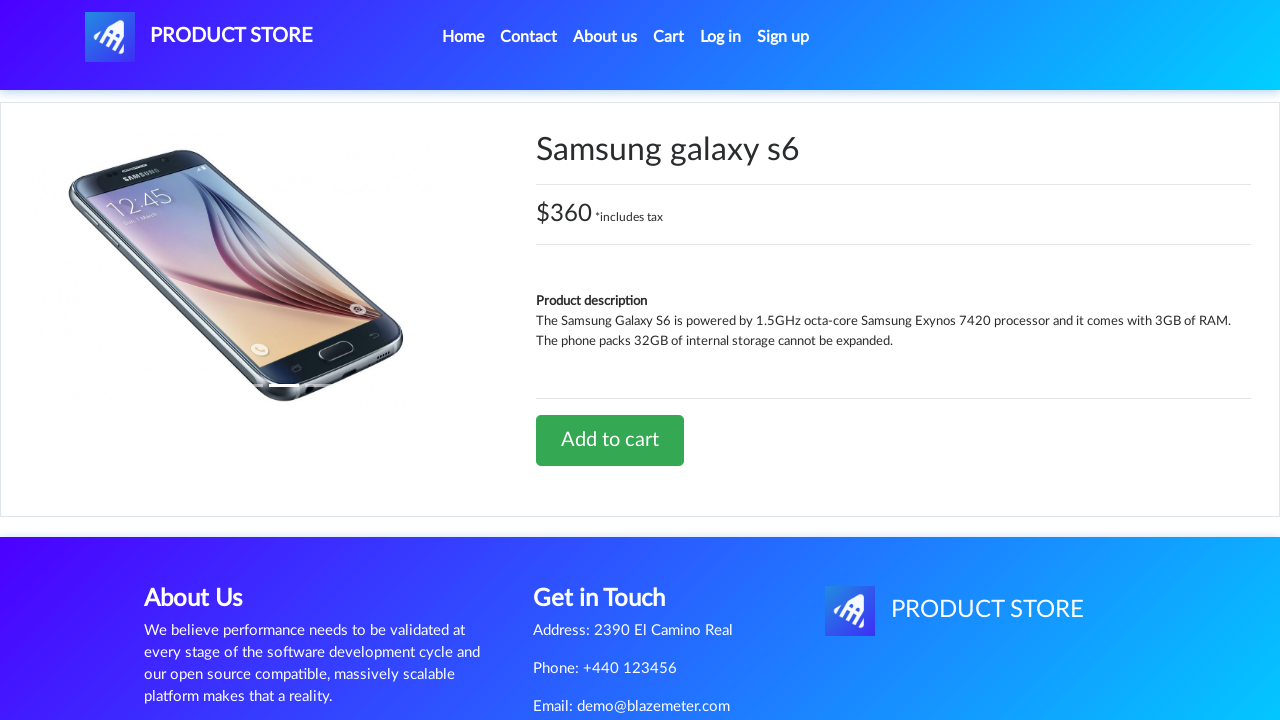

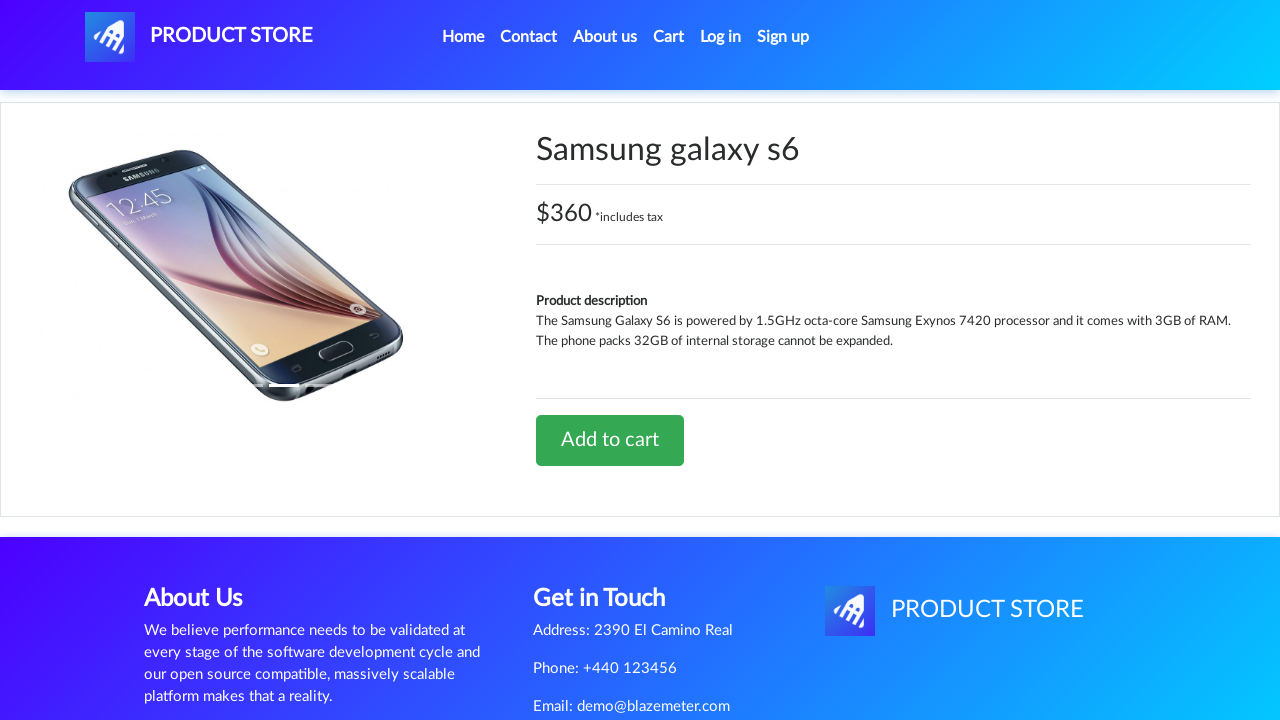